Navigates to a blog page and clicks on a link to open a popup window

Starting URL: http://omayo.blogspot.com/

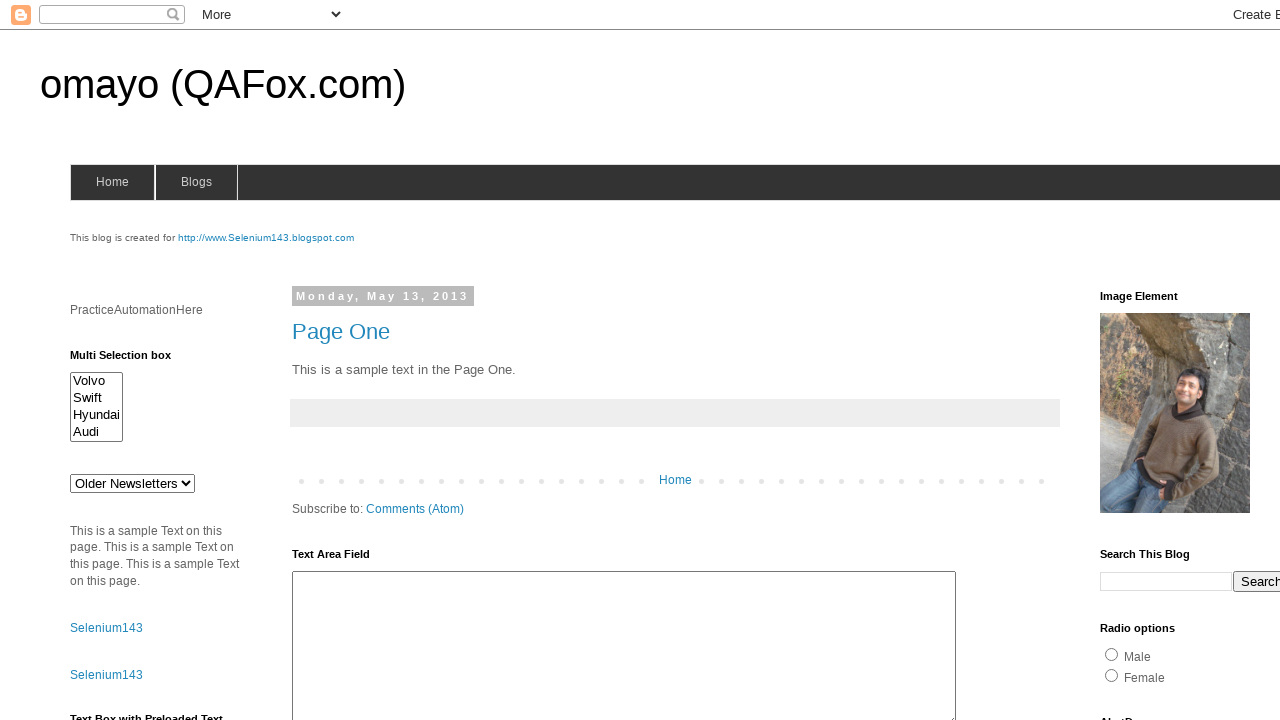

Clicked on 'Open a popup window' link at (132, 360) on xpath=//a[.='Open a popup window']
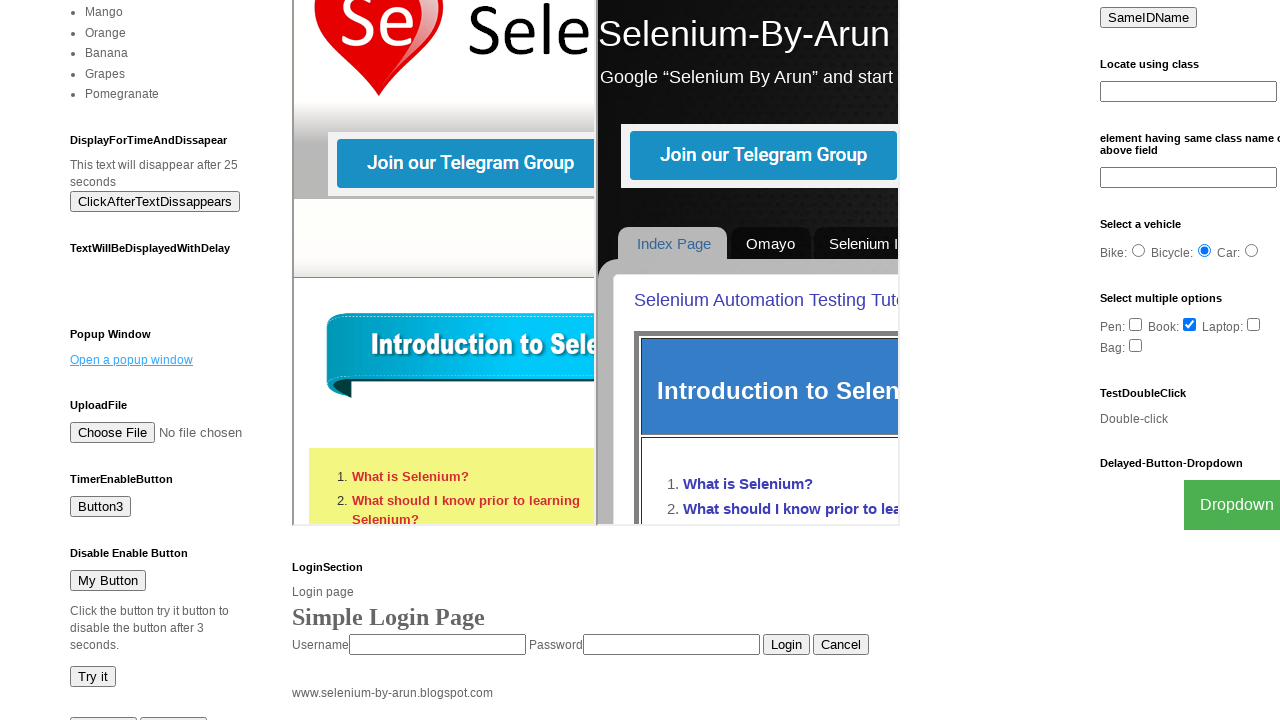

Waited 2 seconds for popup to appear
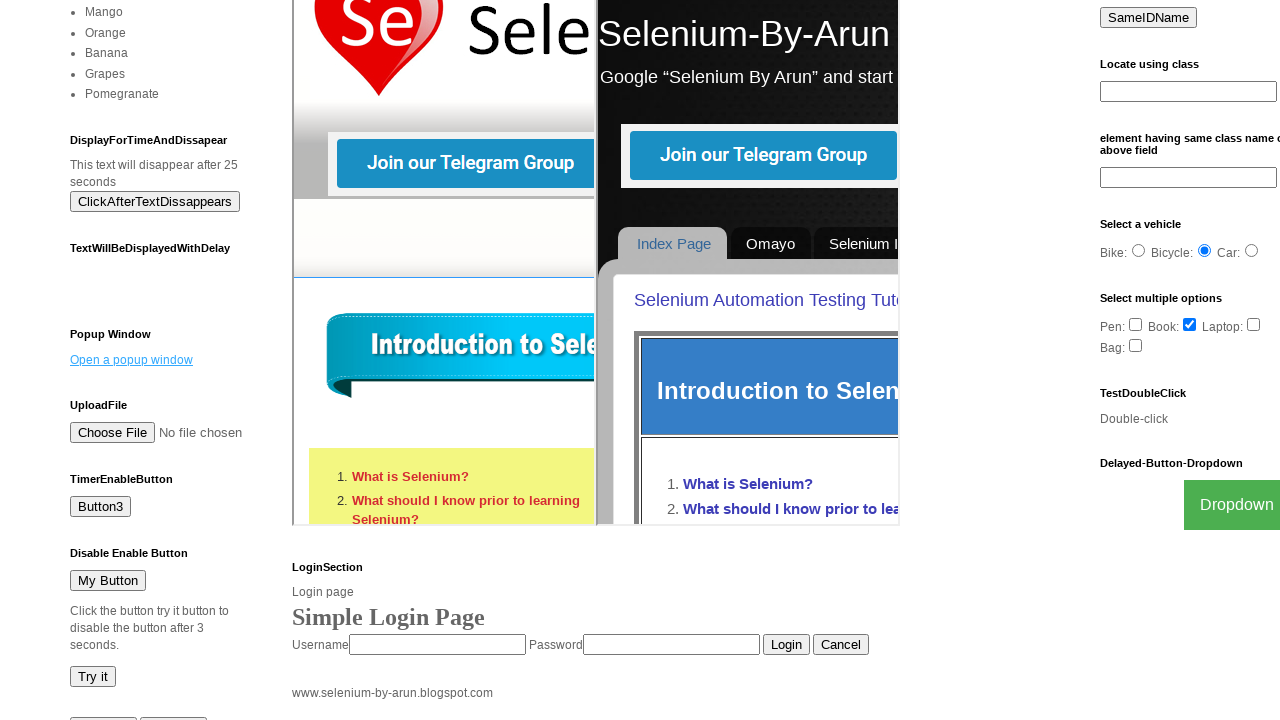

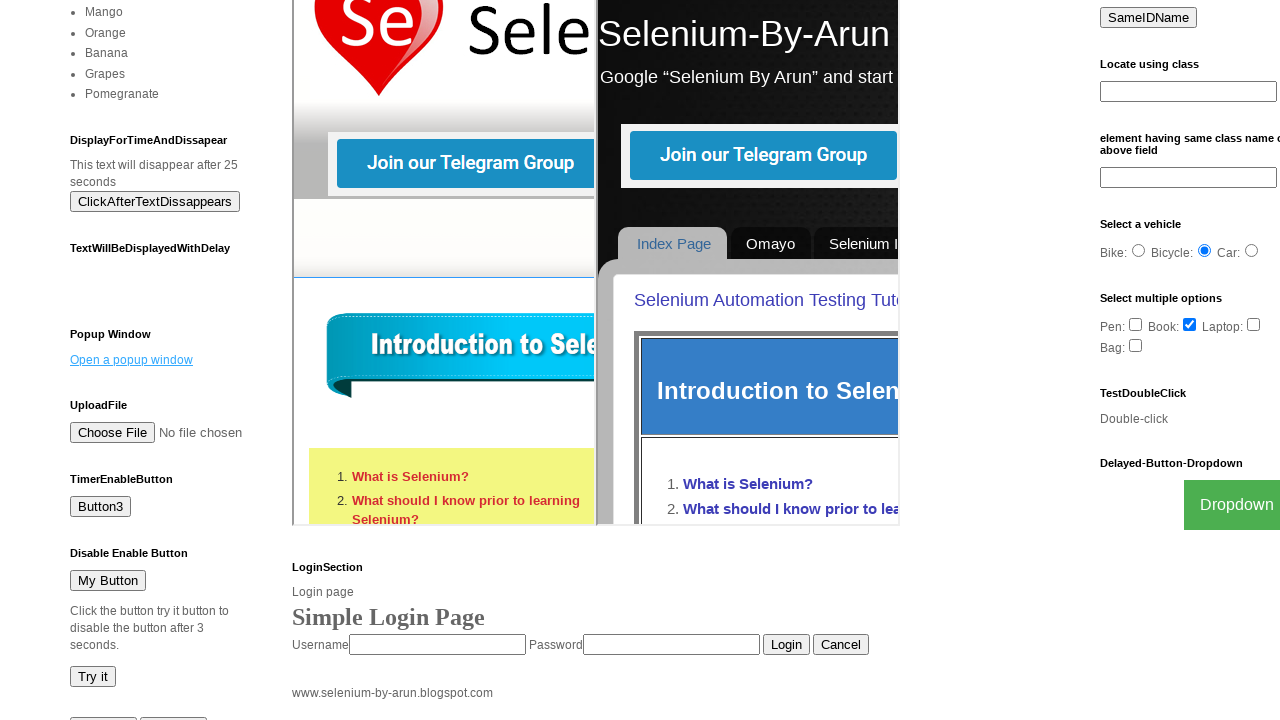